Tests the add-to-cart functionality on a demo e-commerce site by clicking the add to cart button for the first product and verifying it appears in the shopping cart.

Starting URL: https://bstackdemo.com/

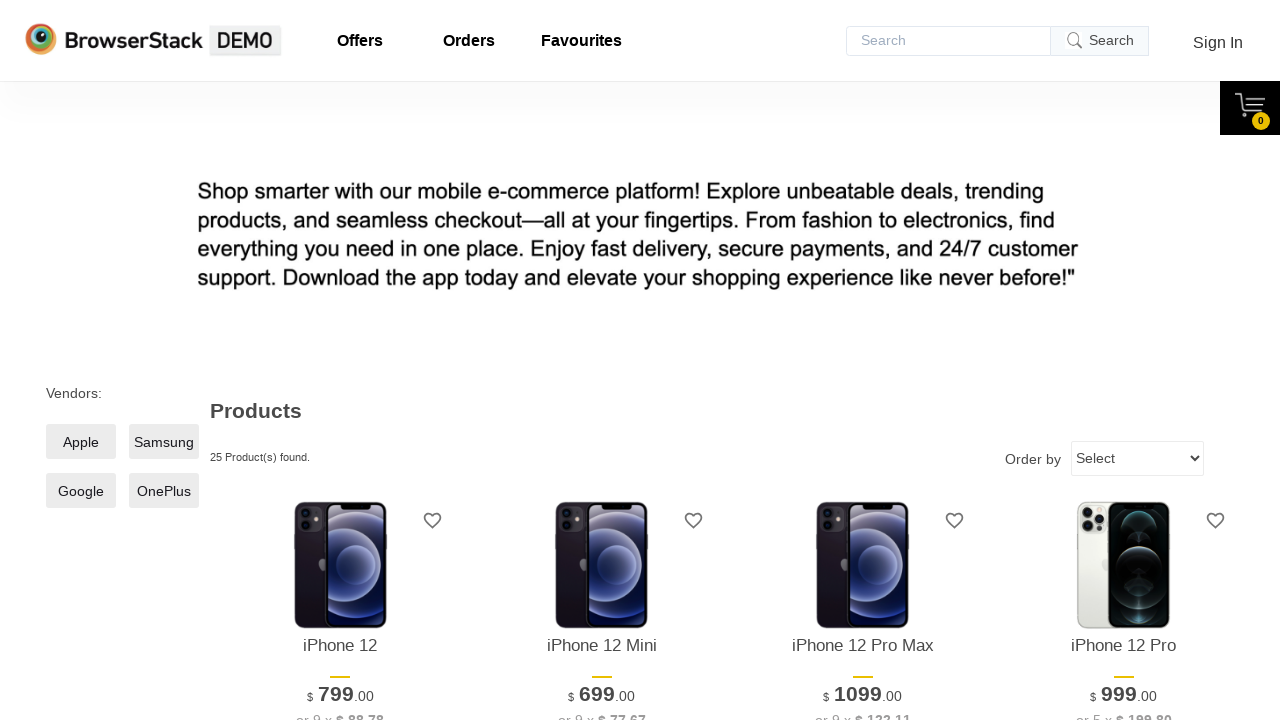

Page loaded with correct title 'StackDemo'
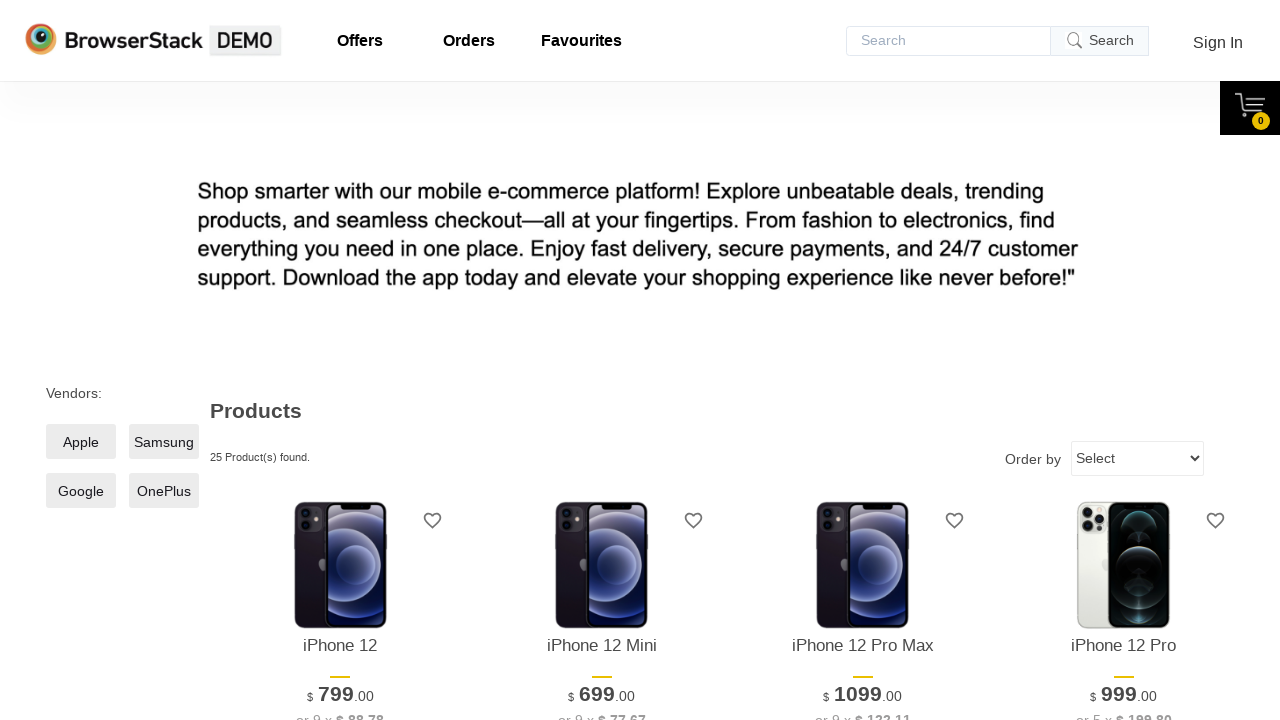

First product element loaded and visible
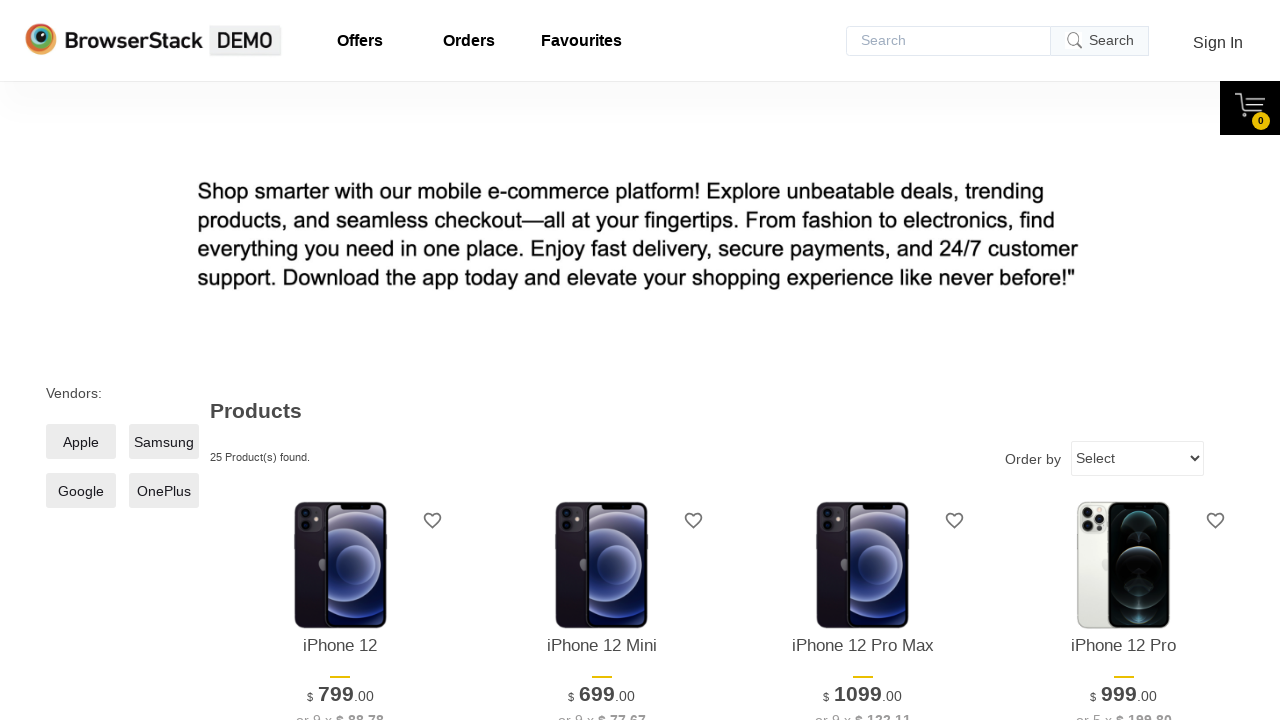

Retrieved first product name: 'iPhone 12'
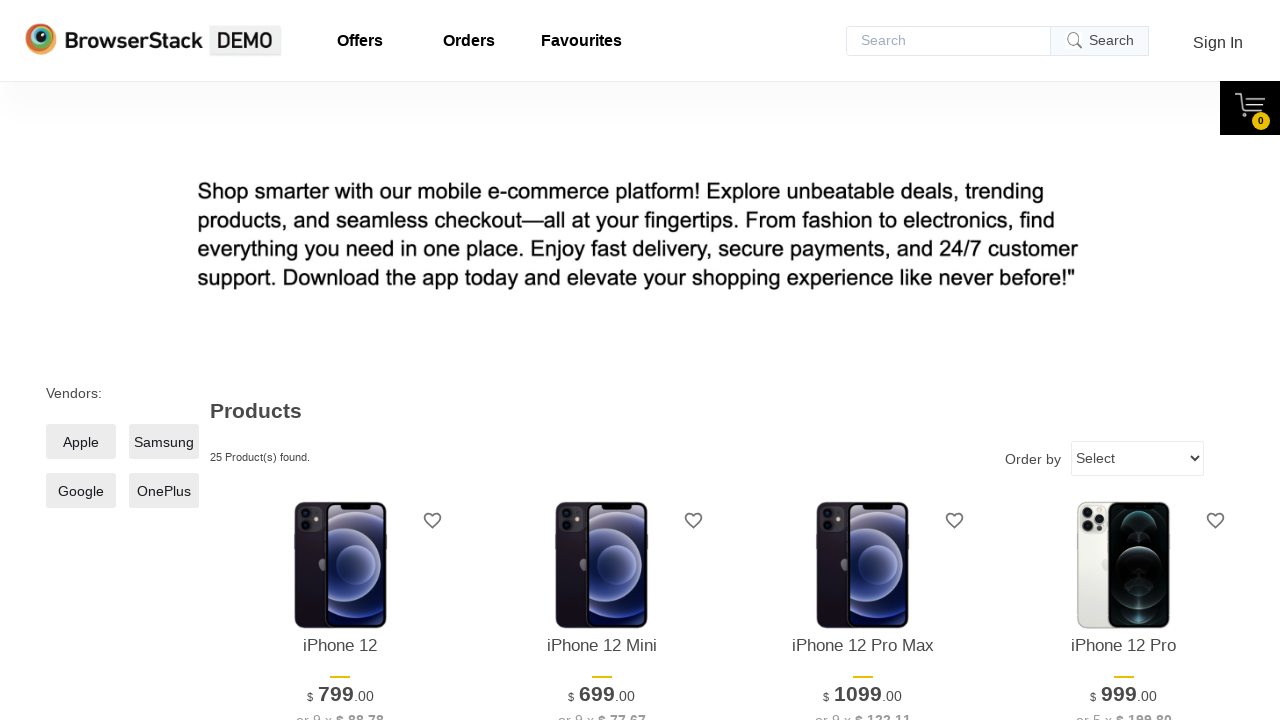

Add to cart button for first product is visible
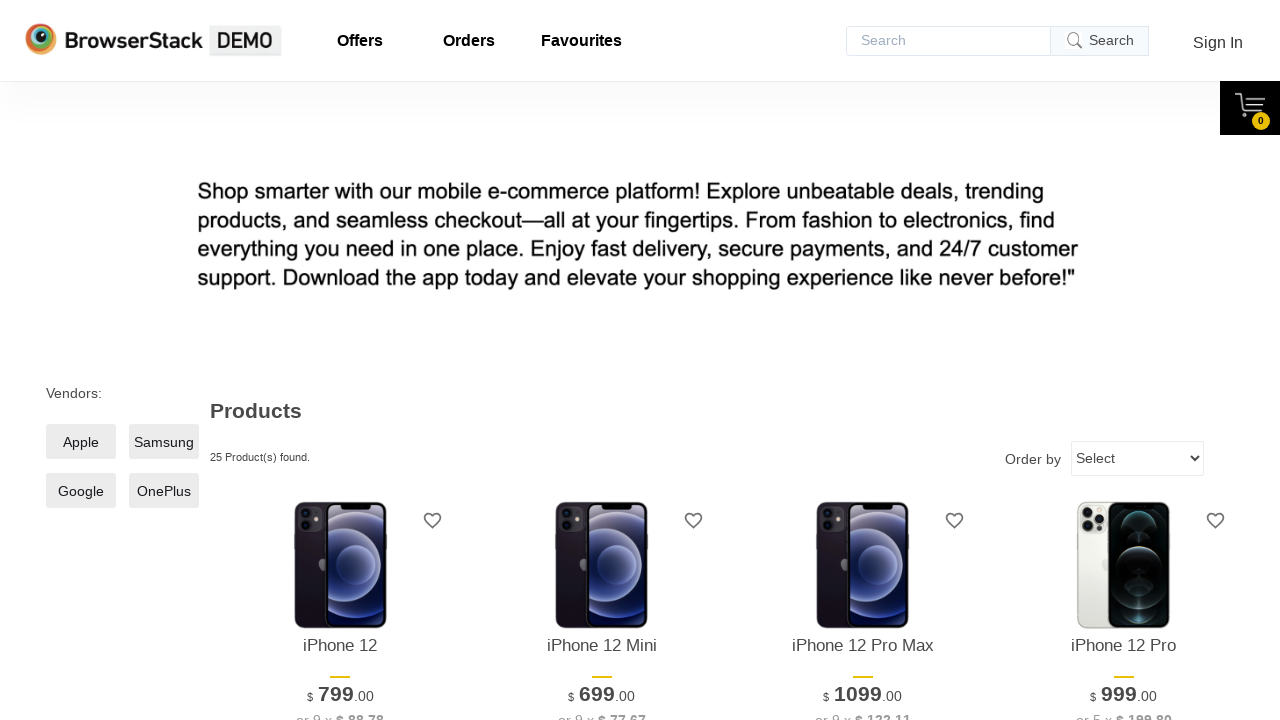

Clicked add to cart button for first product
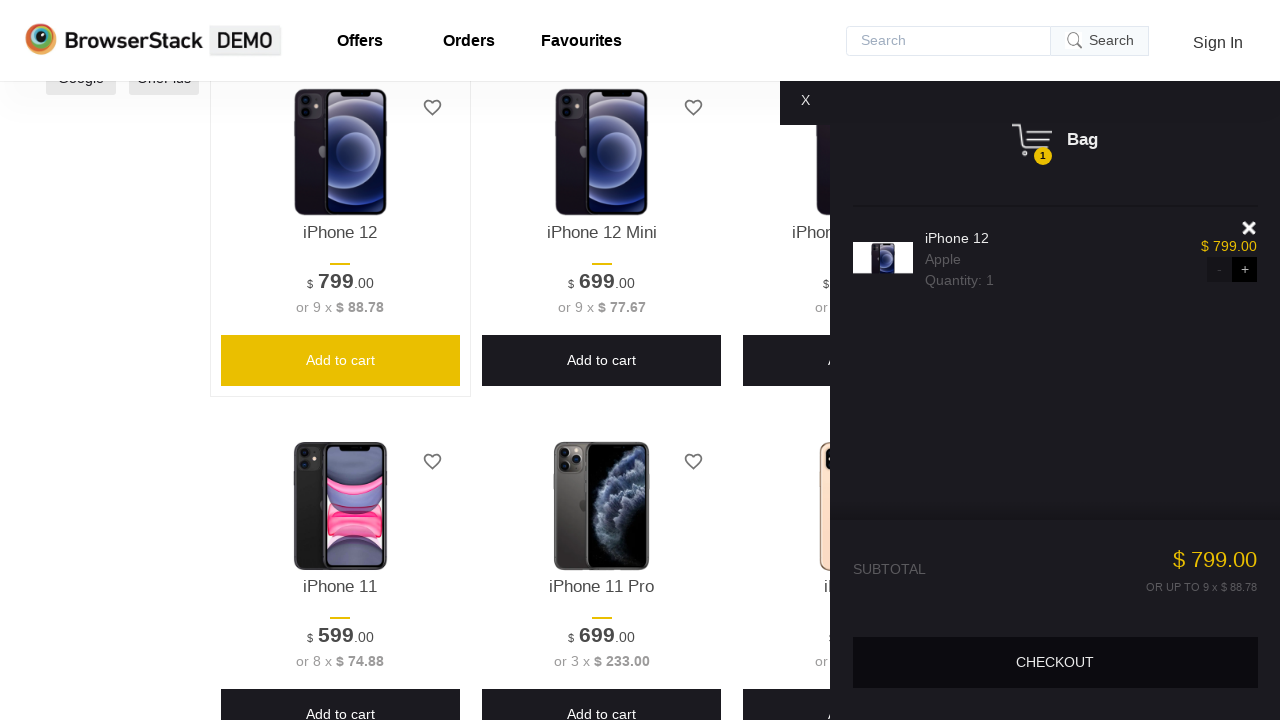

Shopping cart pane became visible
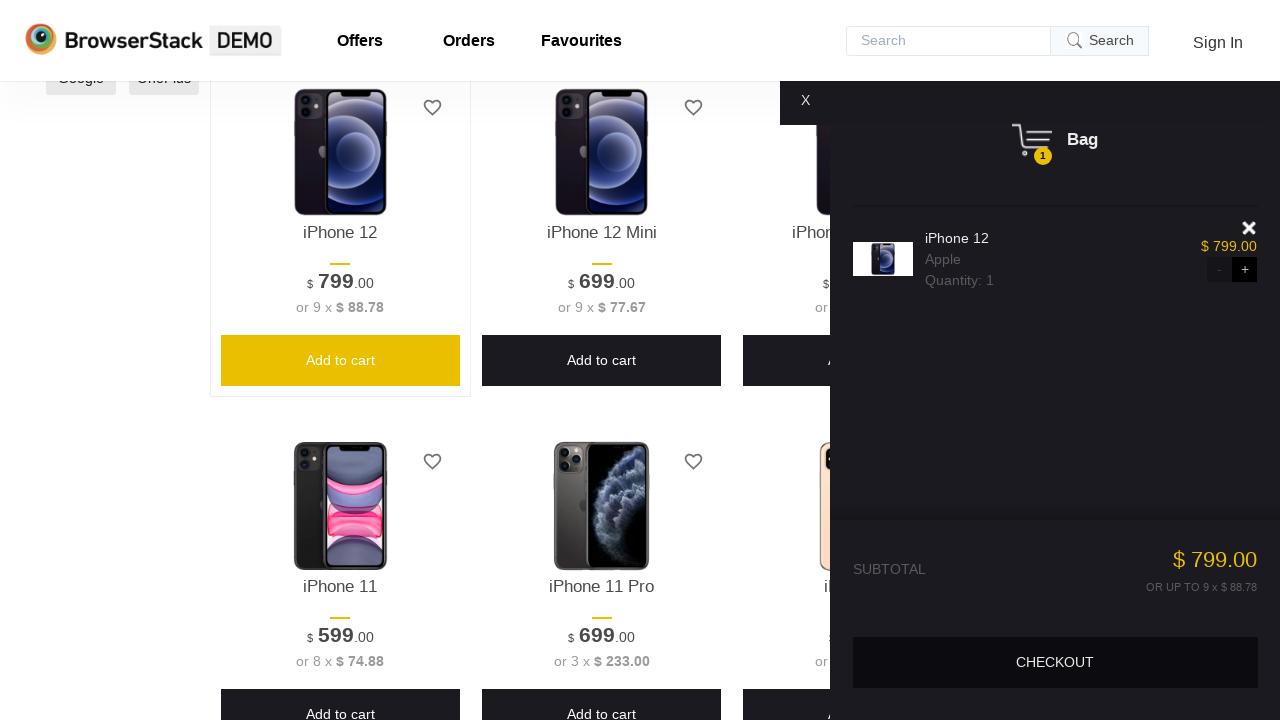

Product in cart element loaded and visible
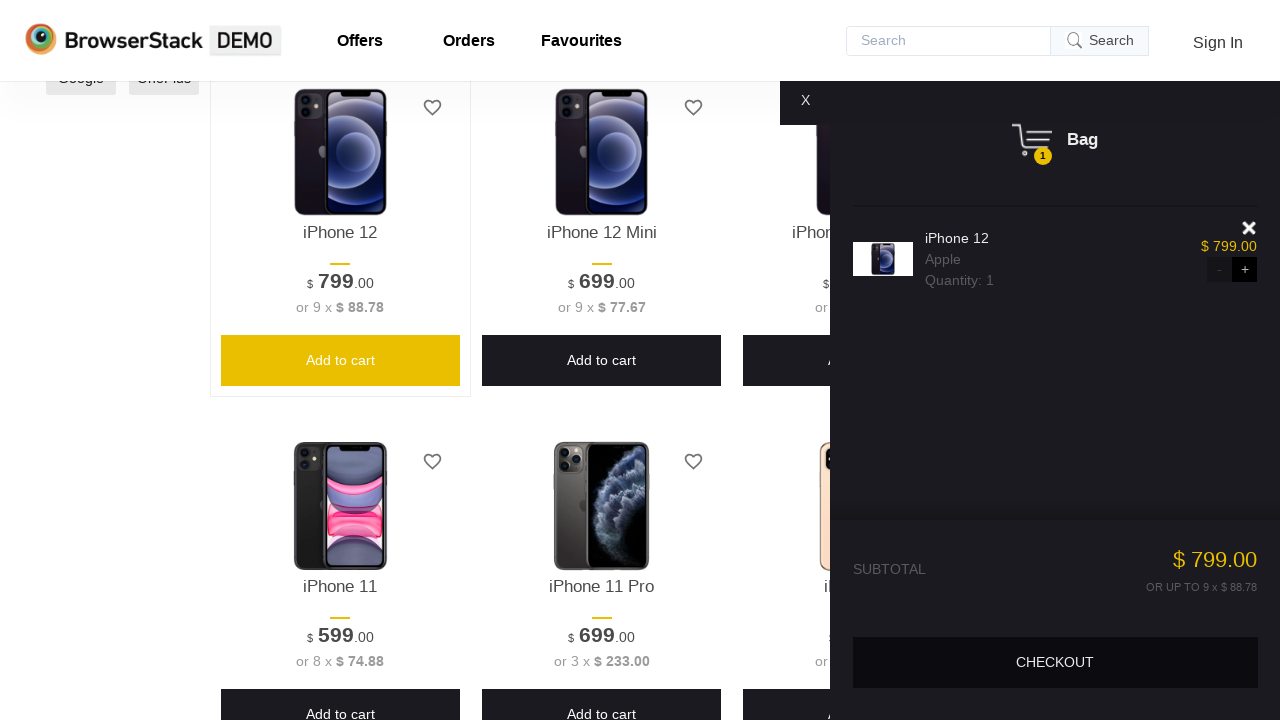

Retrieved product name from cart: 'iPhone 12'
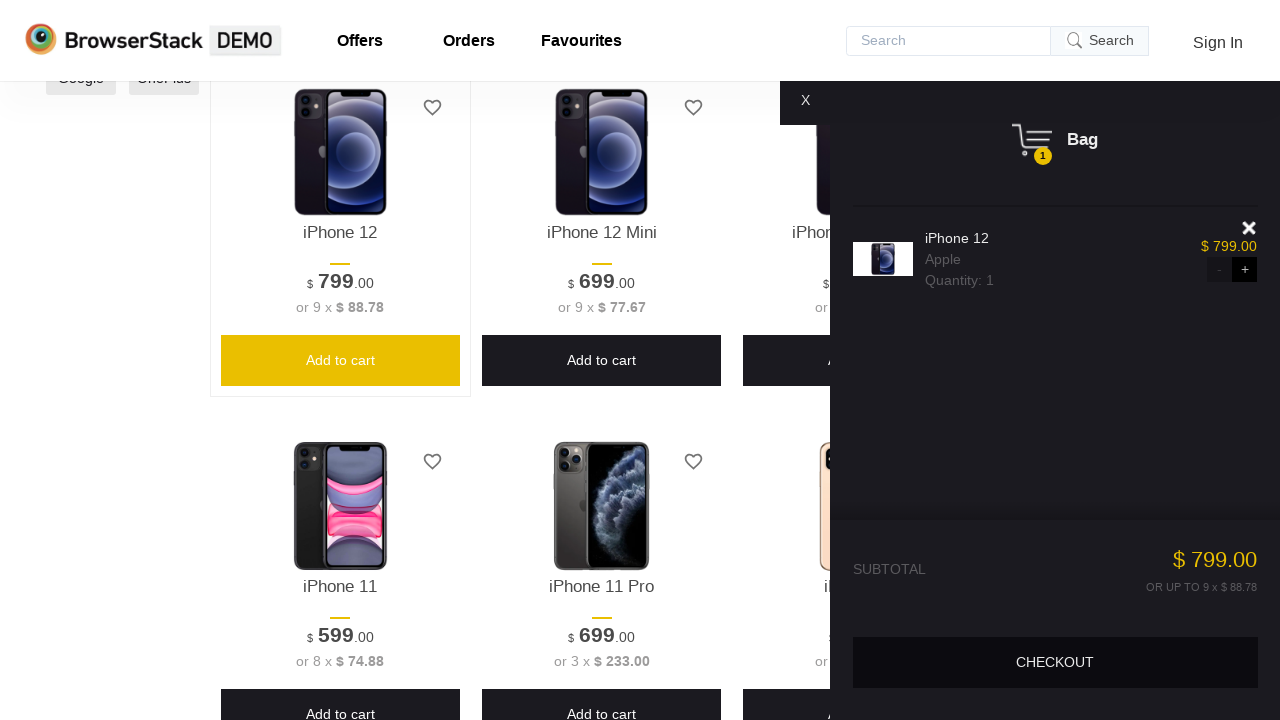

Assertion passed: product 'iPhone 12' matches cart product
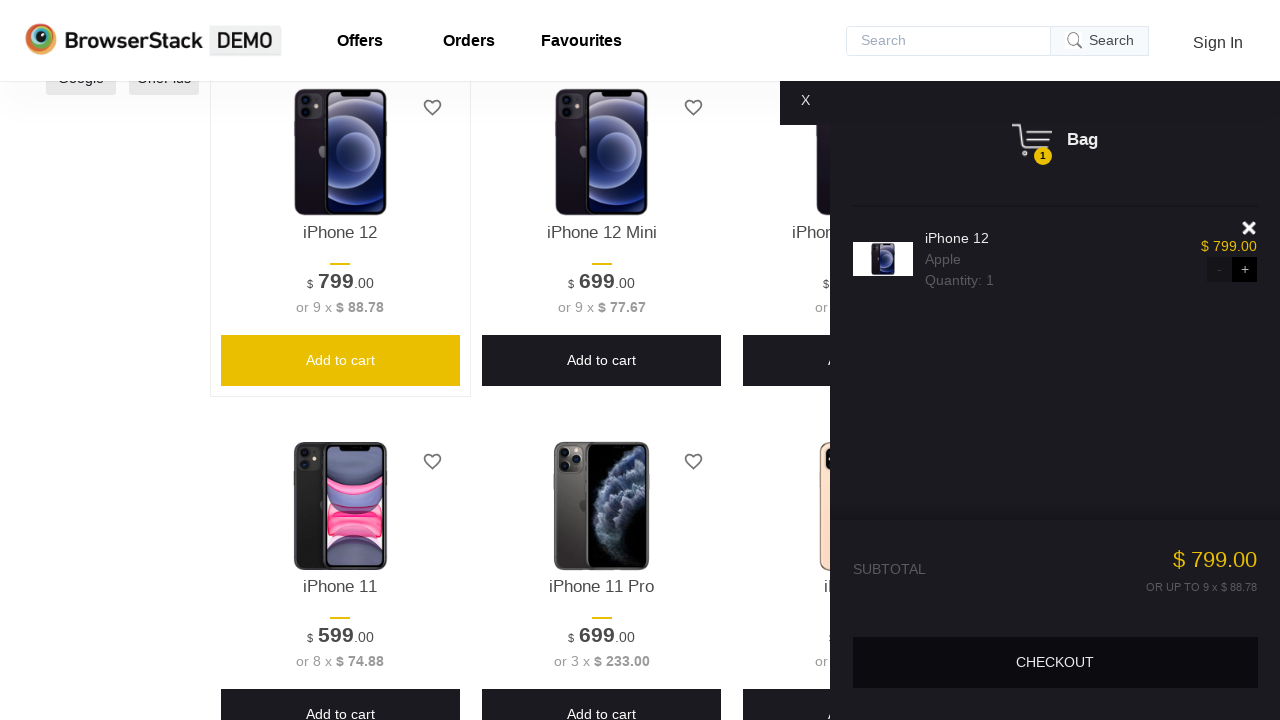

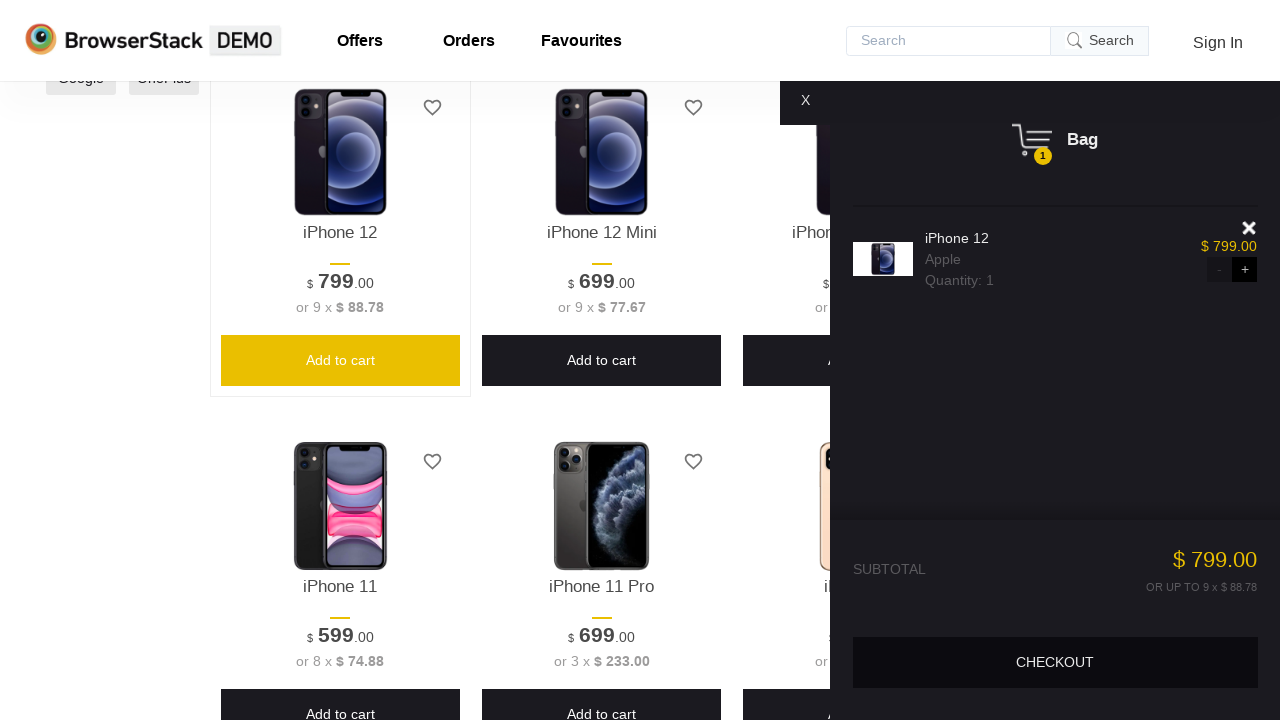